Tests filtering to display all items after filtering

Starting URL: https://demo.playwright.dev/todomvc

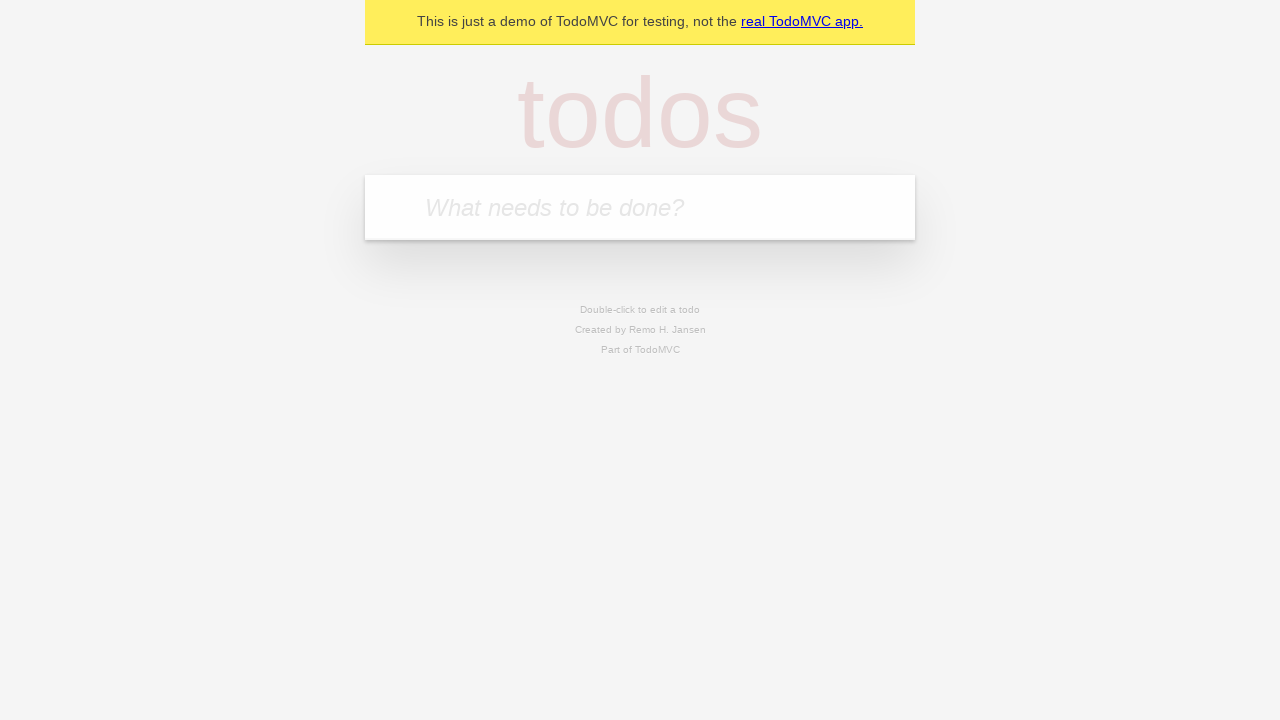

Filled todo input with 'buy some cheese' on internal:attr=[placeholder="What needs to be done?"i]
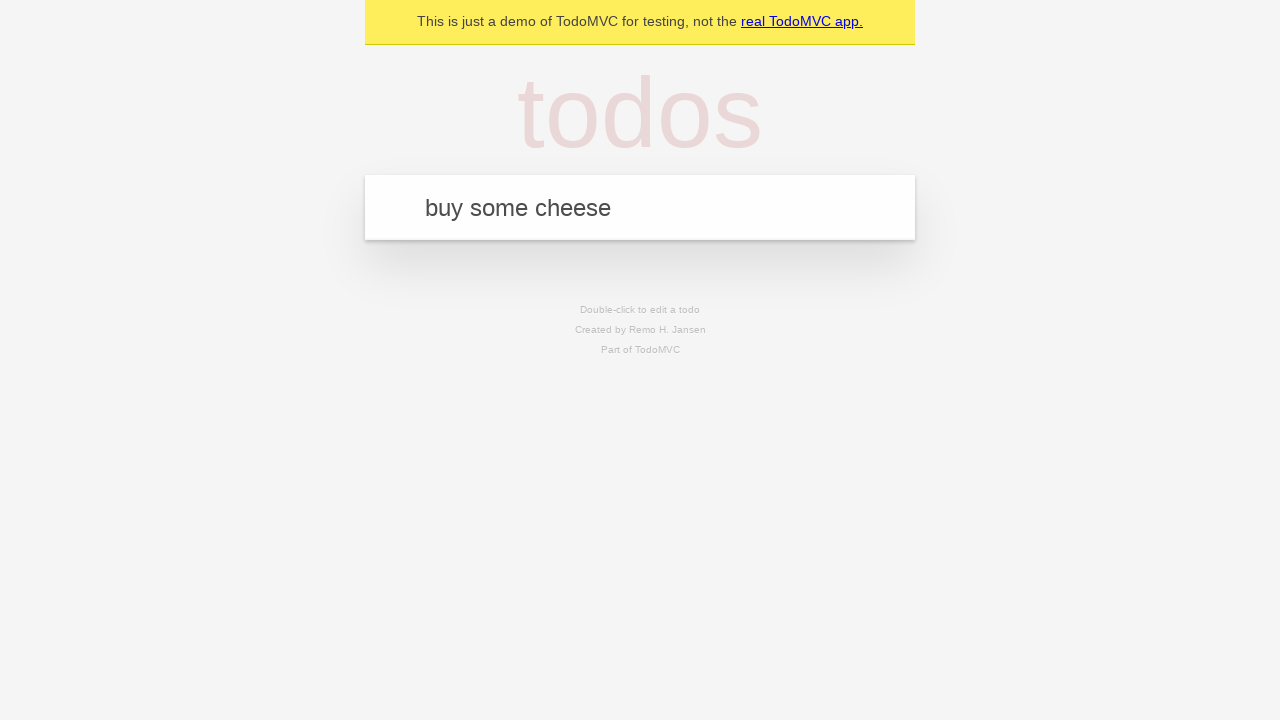

Pressed Enter to add first todo on internal:attr=[placeholder="What needs to be done?"i]
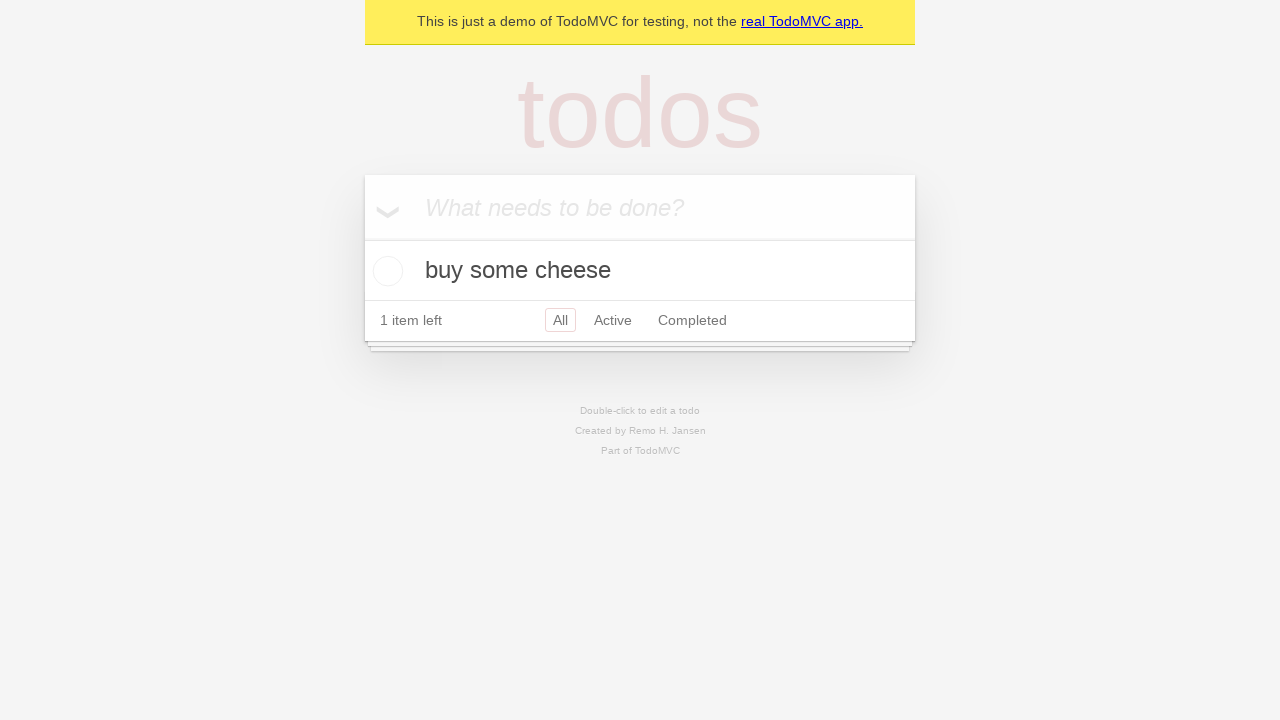

Filled todo input with 'feed the cat' on internal:attr=[placeholder="What needs to be done?"i]
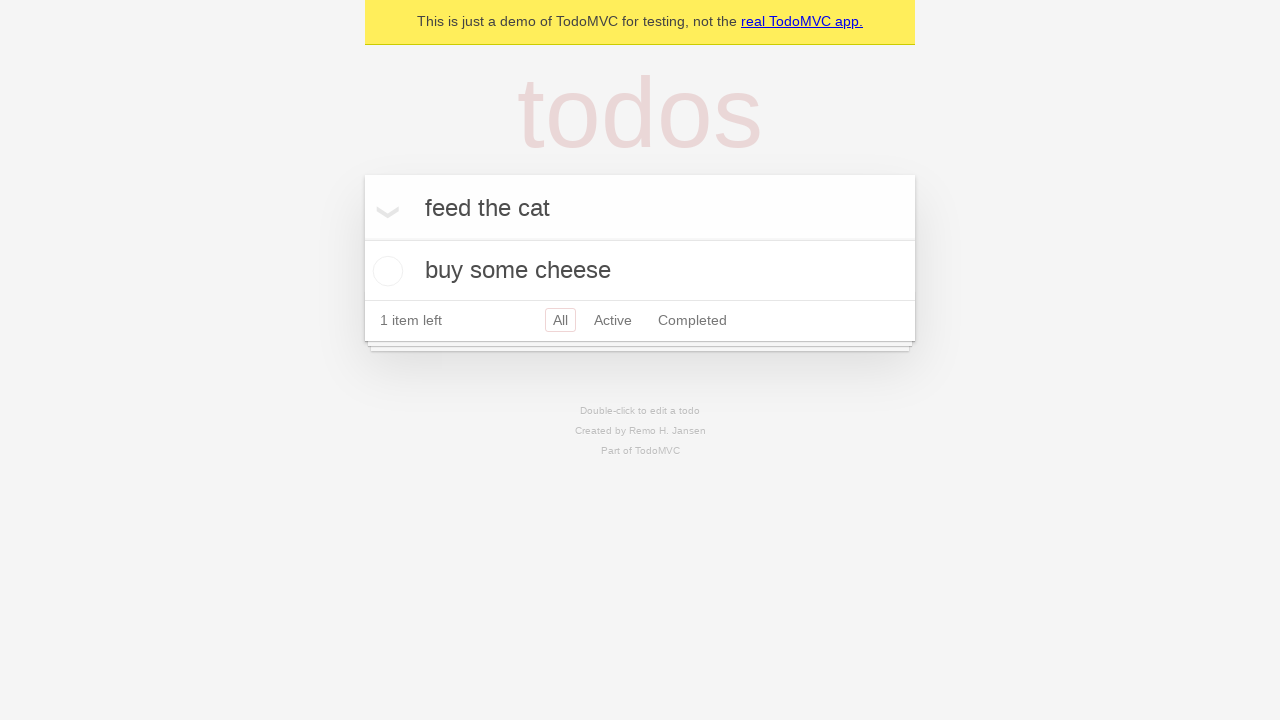

Pressed Enter to add second todo on internal:attr=[placeholder="What needs to be done?"i]
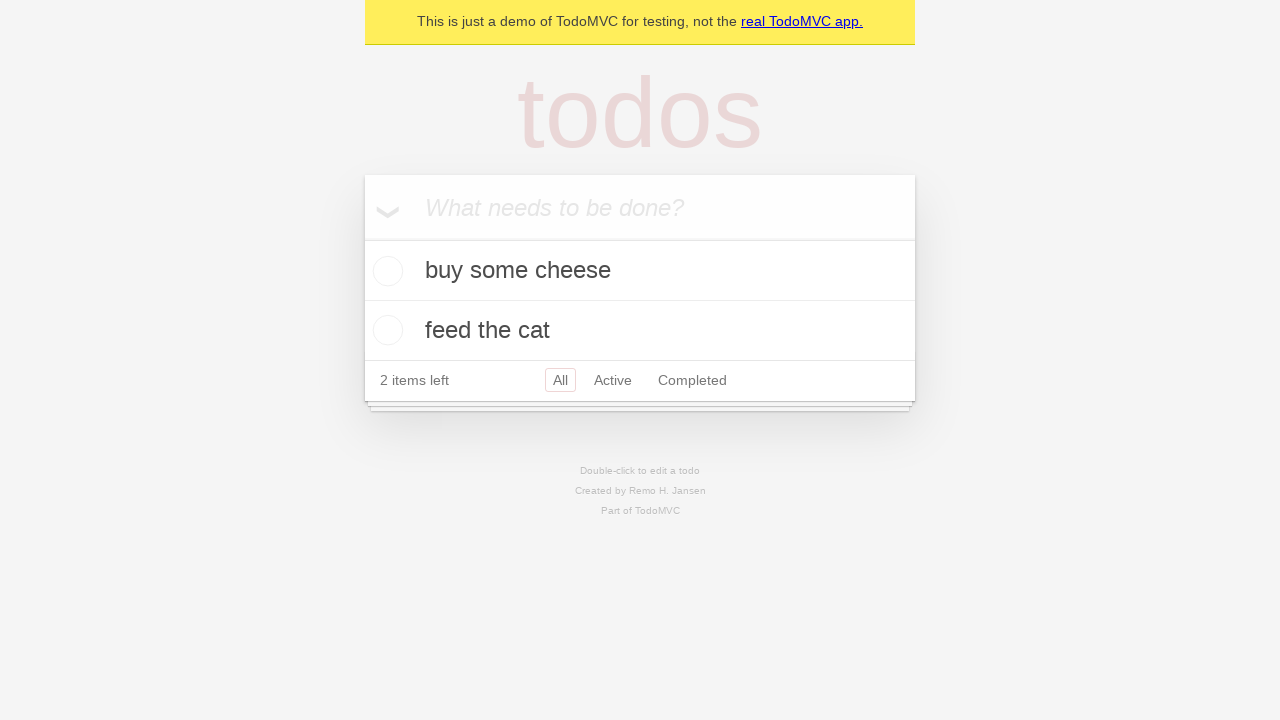

Filled todo input with 'book a doctors appointment' on internal:attr=[placeholder="What needs to be done?"i]
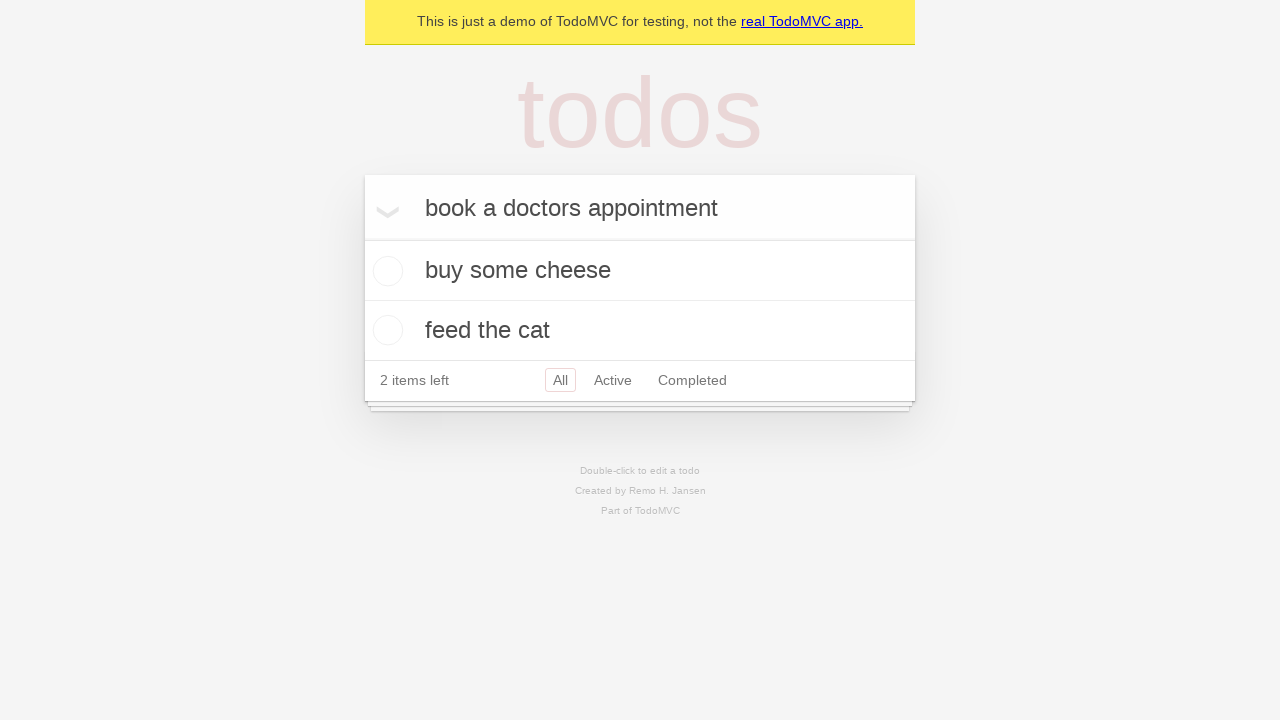

Pressed Enter to add third todo on internal:attr=[placeholder="What needs to be done?"i]
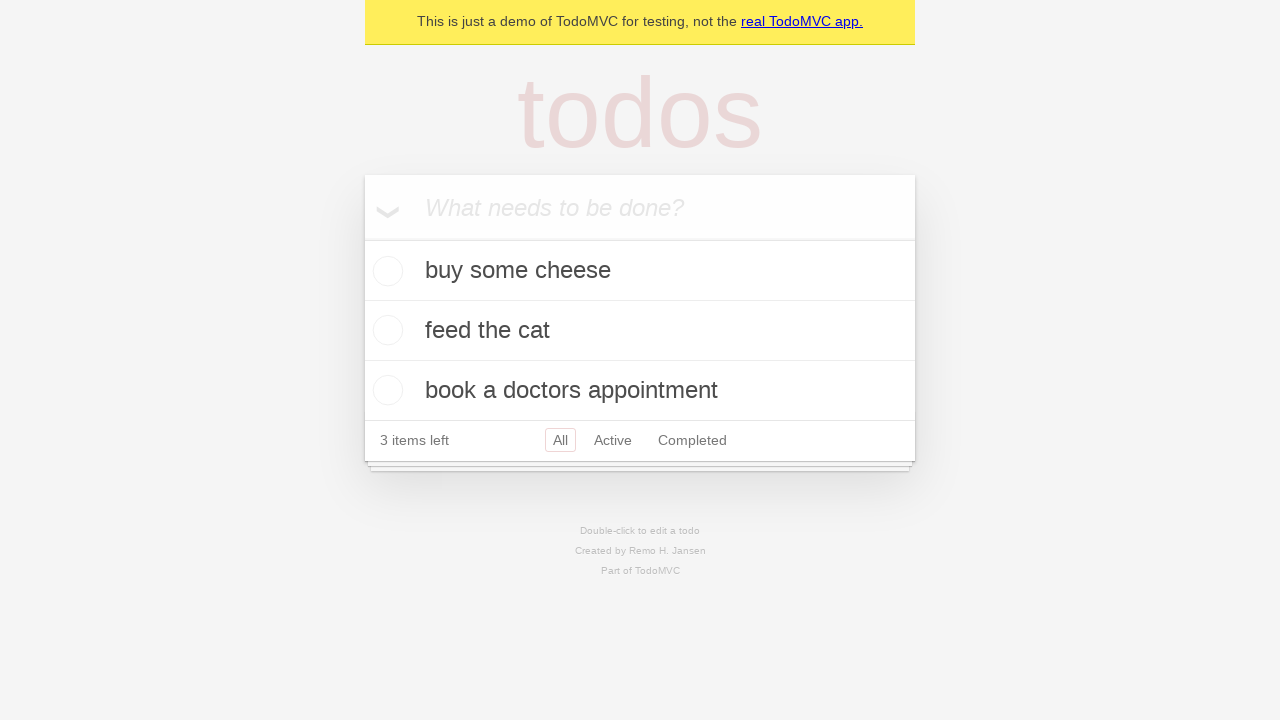

Checked the second todo item at (385, 330) on internal:testid=[data-testid="todo-item"s] >> nth=1 >> internal:role=checkbox
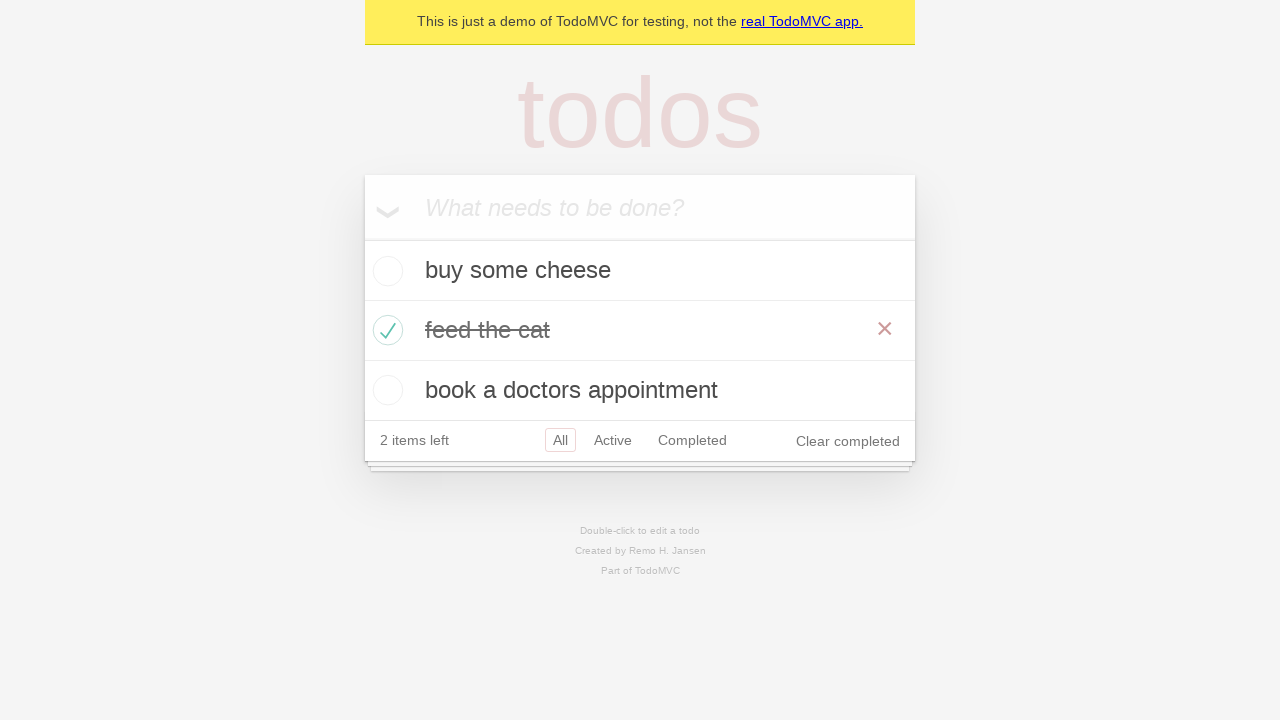

Clicked Active filter link at (613, 440) on internal:role=link[name="Active"i]
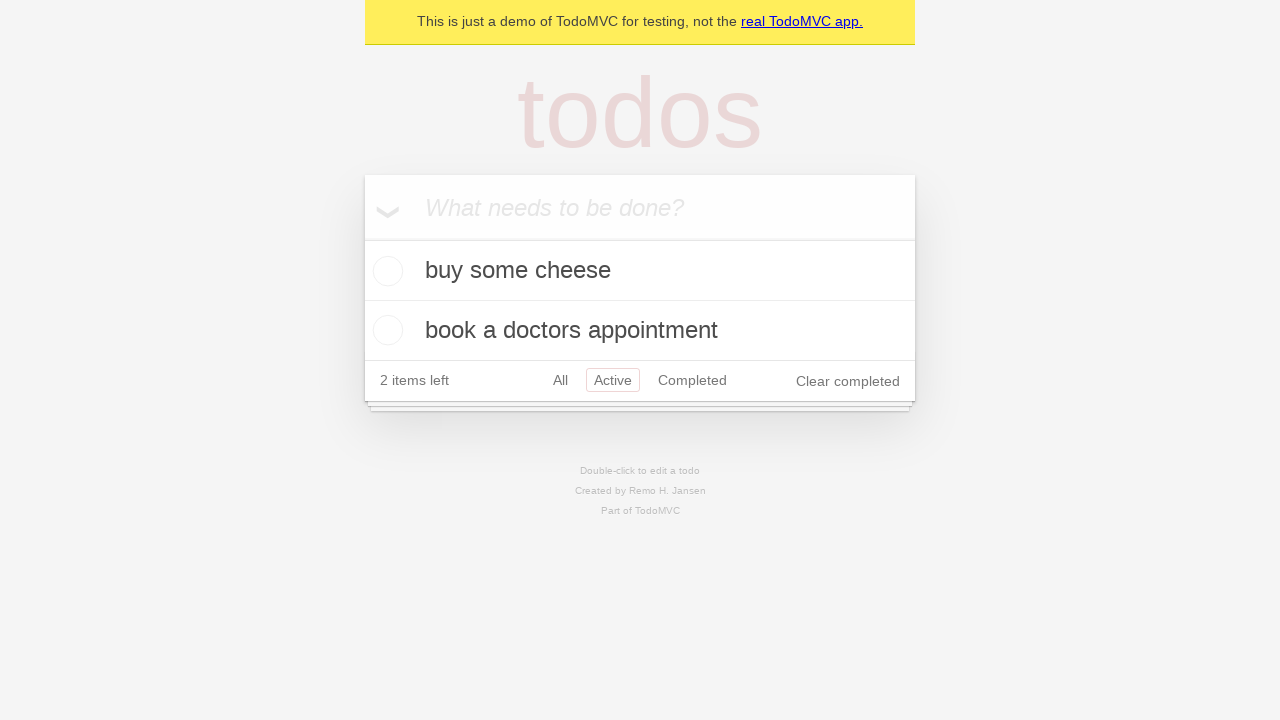

Clicked Completed filter link at (692, 380) on internal:role=link[name="Completed"i]
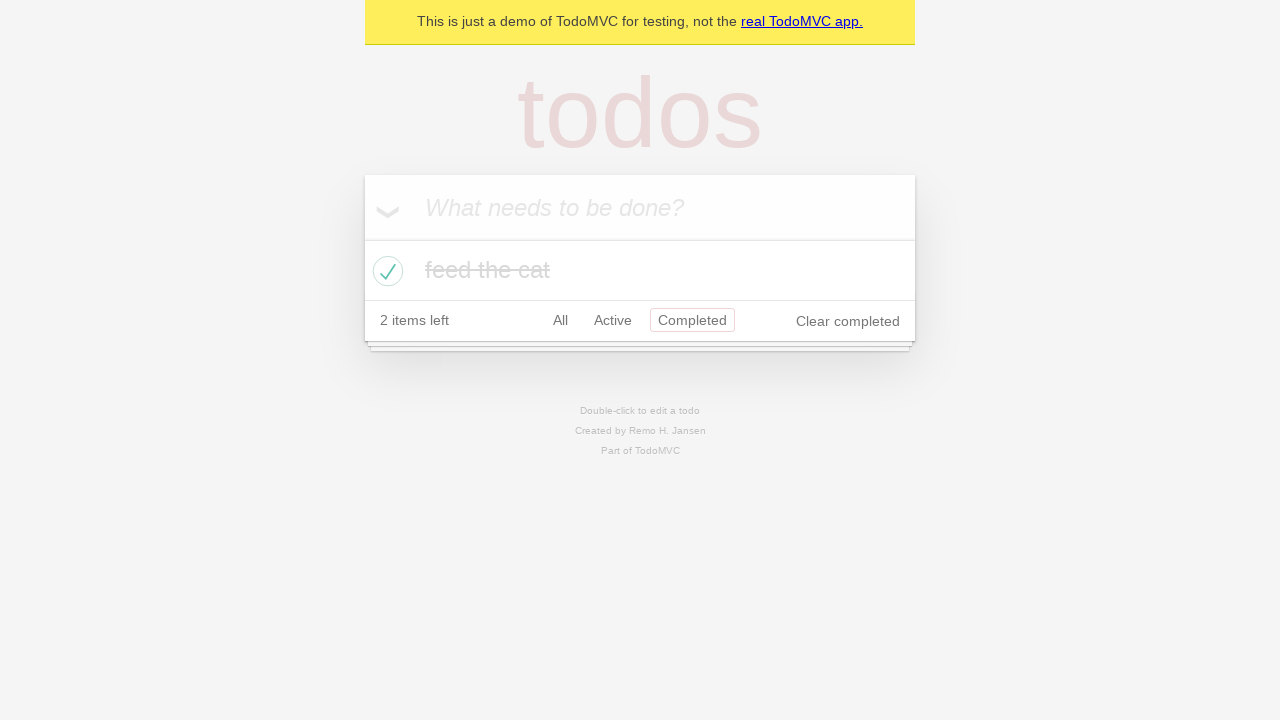

Clicked All filter link to display all items at (560, 320) on internal:role=link[name="All"i]
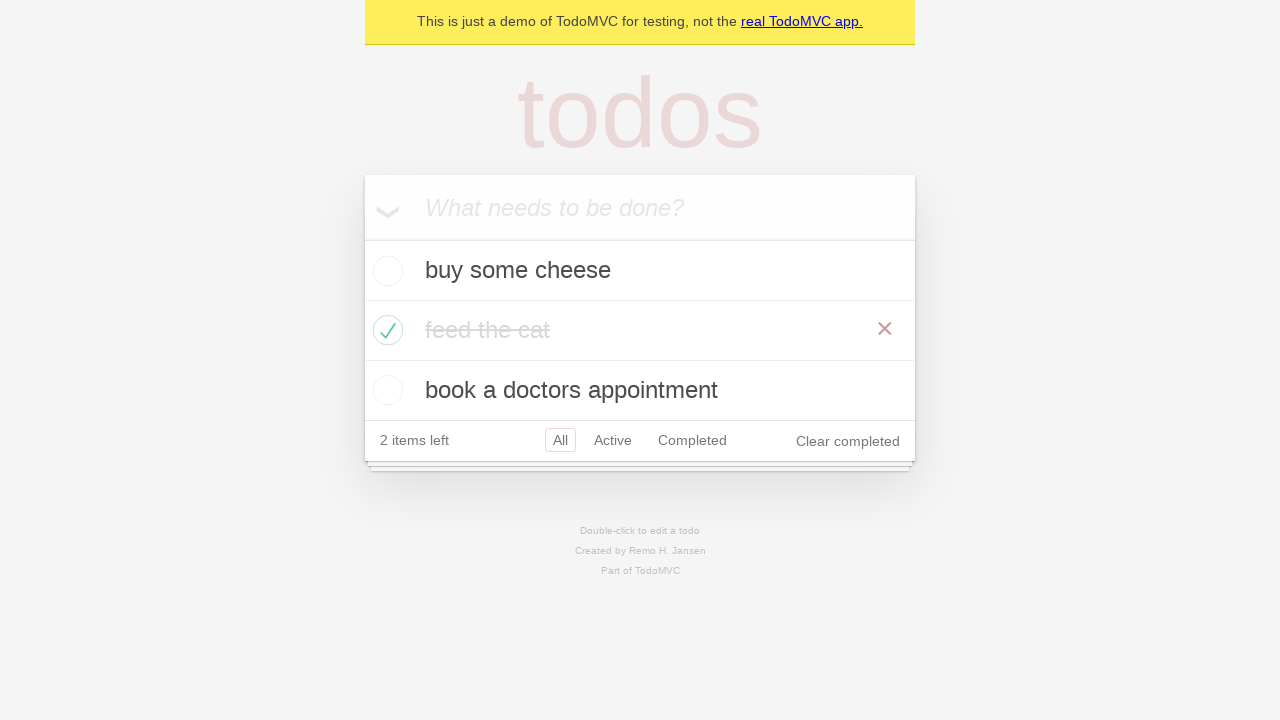

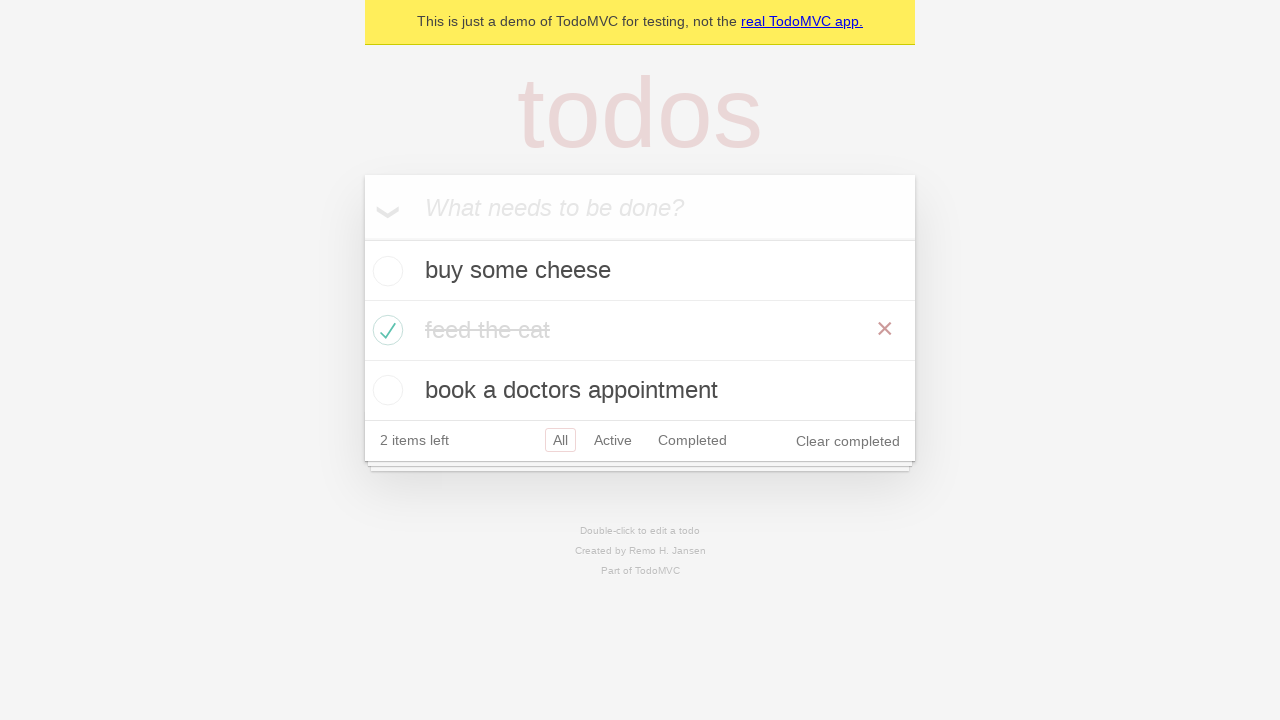